Tests that the correct error message is displayed when using invalid credentials

Starting URL: https://the-internet.herokuapp.com/

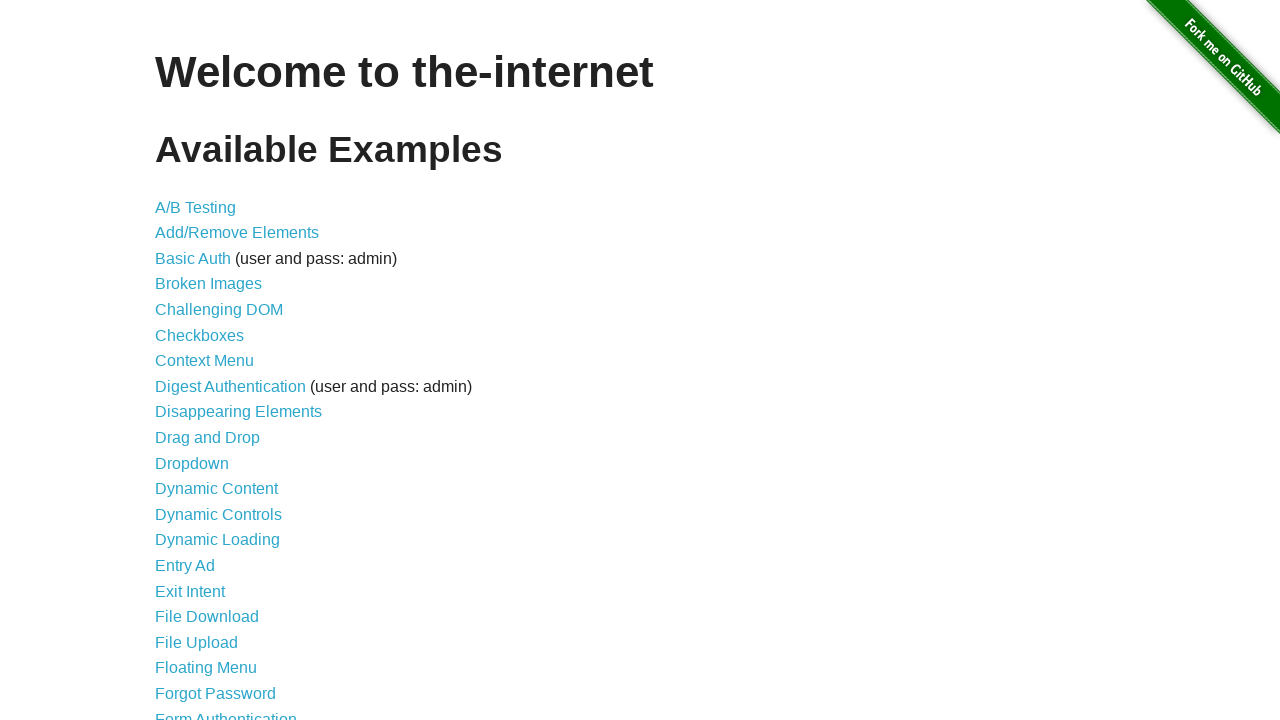

Clicked on Form Authentication link at (226, 712) on a:has-text("Form Authentication")
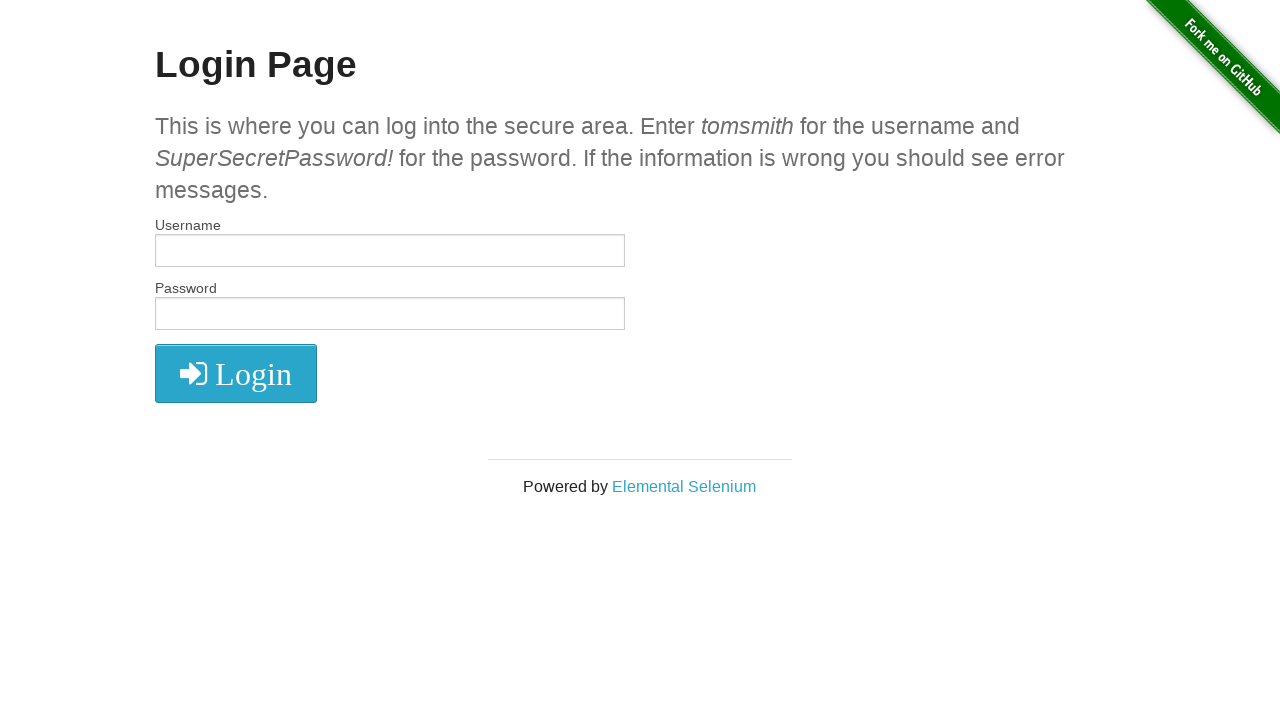

Filled username field with invalid credentials 'invalid_user123' on #username
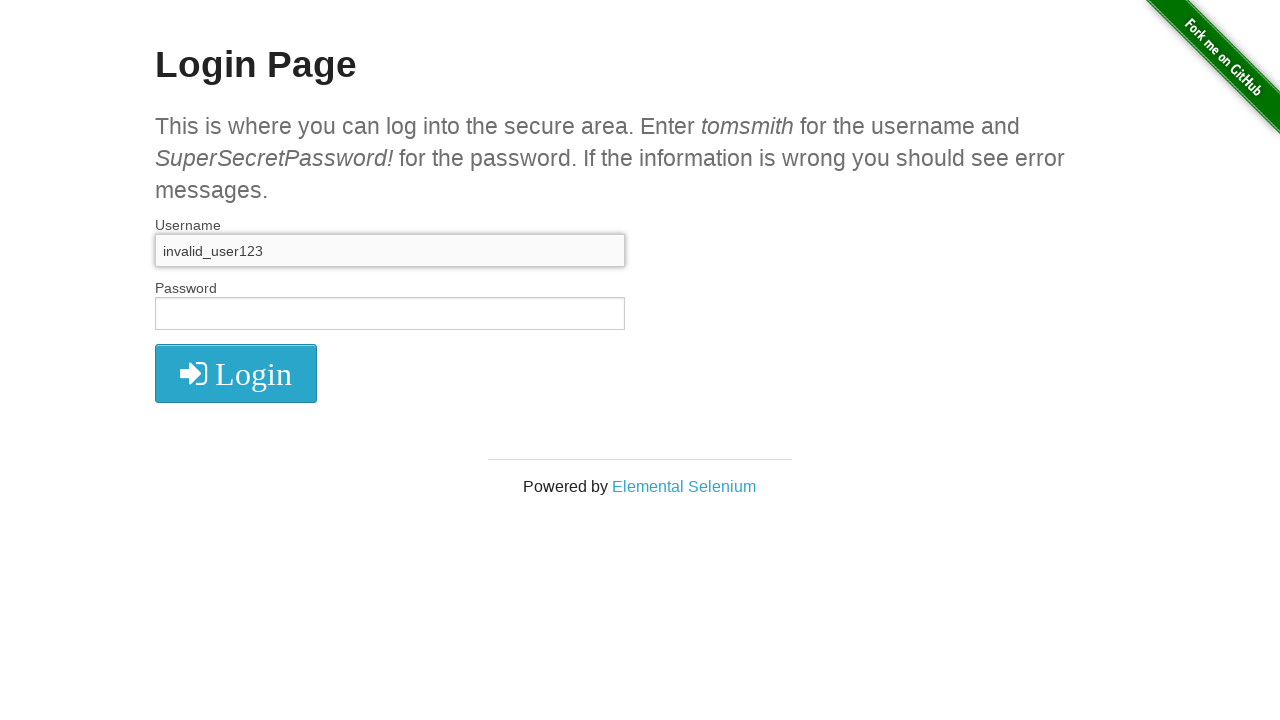

Filled password field with invalid credentials 'wrong_pass456' on #password
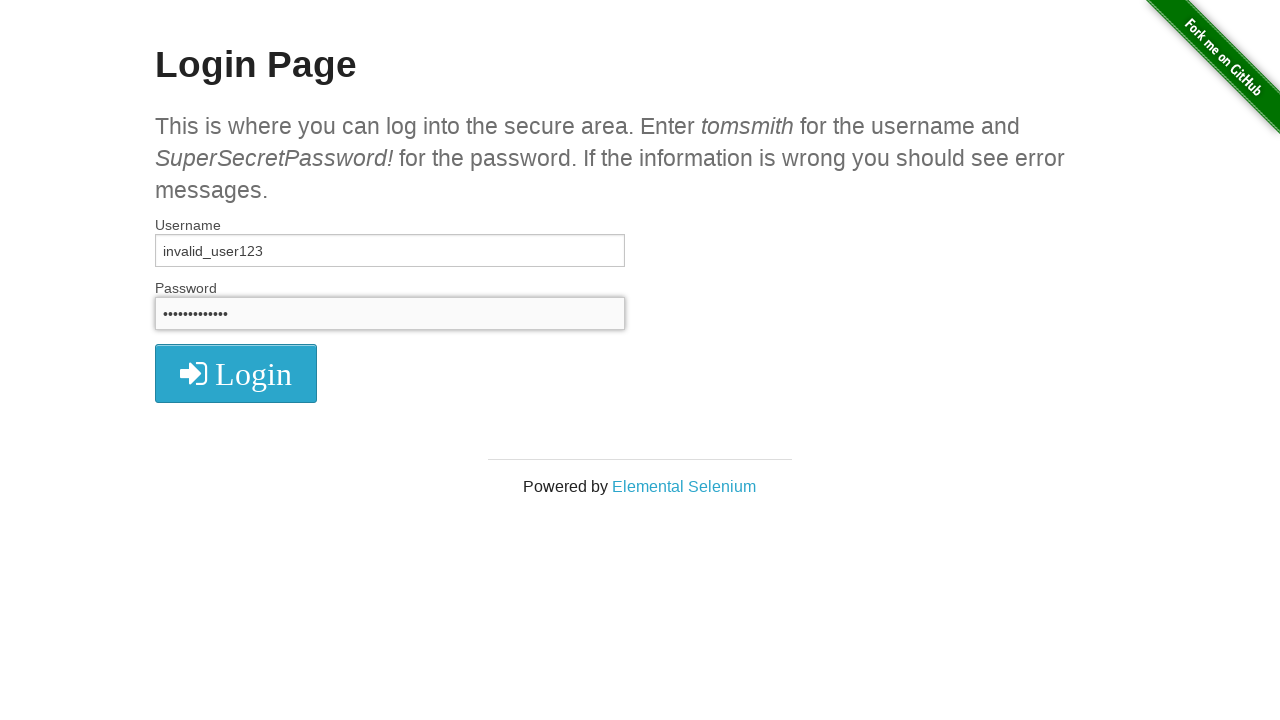

Clicked login button to submit invalid credentials at (236, 373) on button.radius
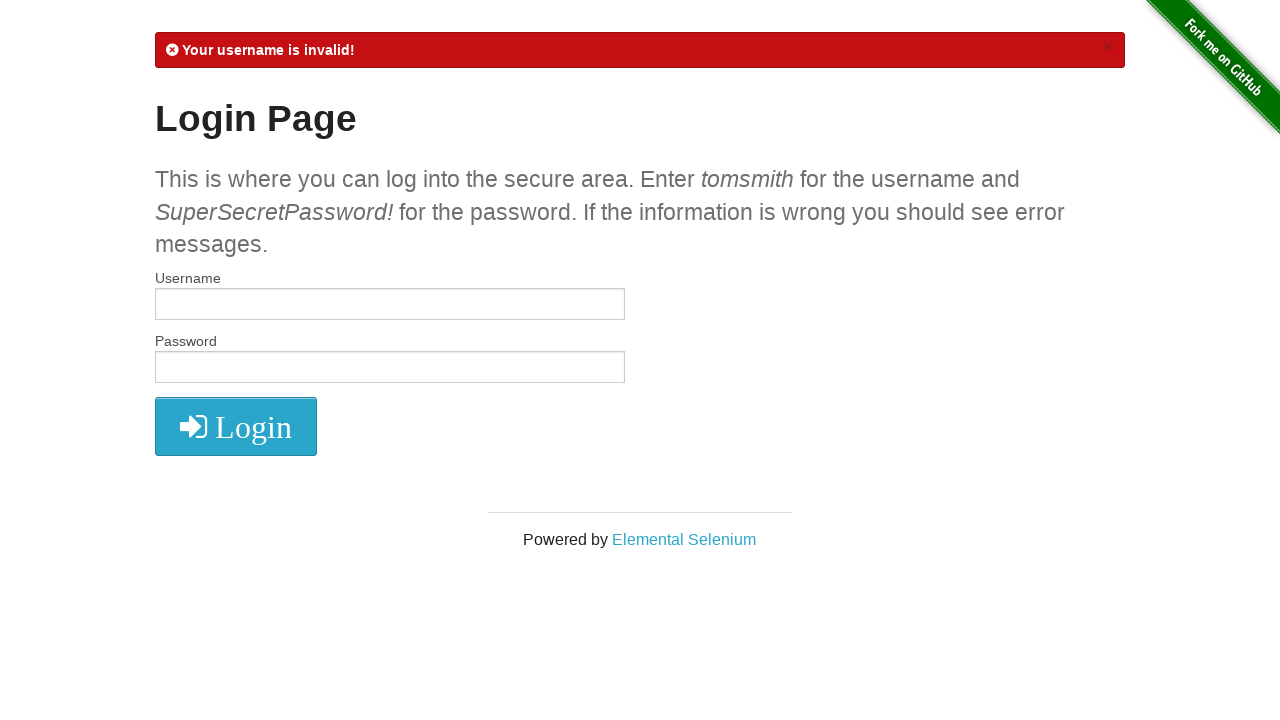

Retrieved error message text from flash notification
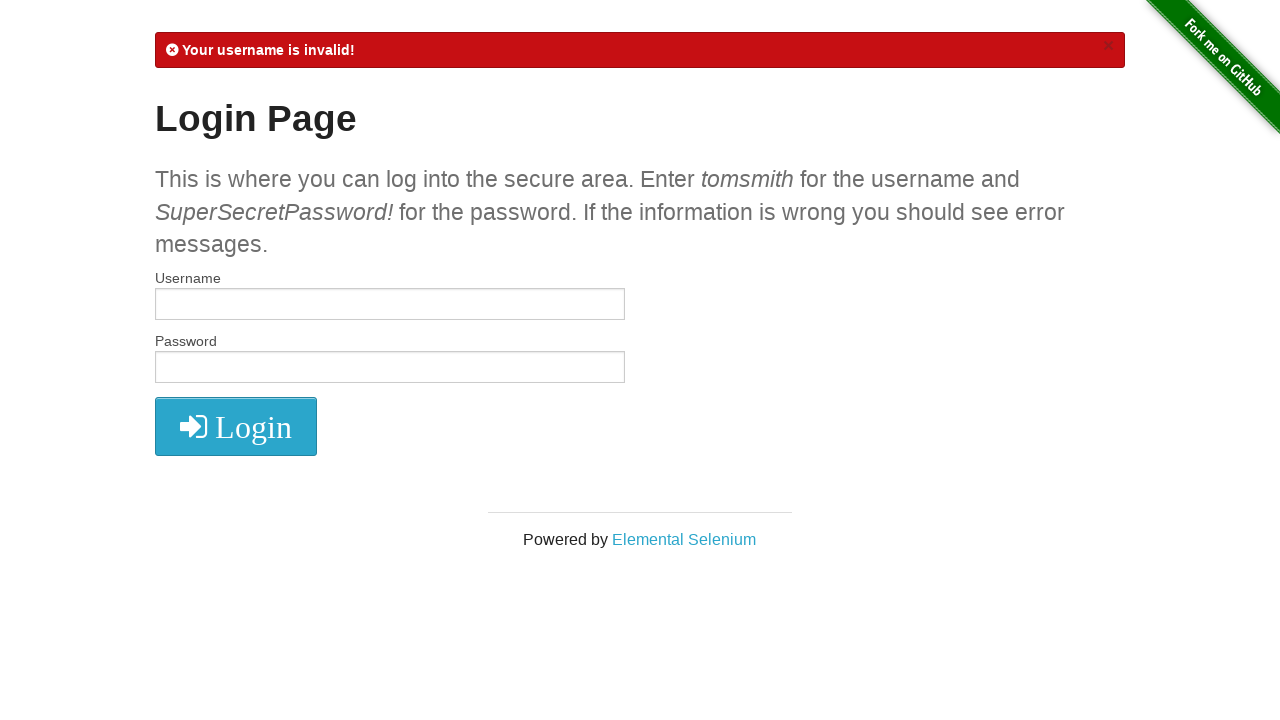

Verified that error message contains 'Your username is invalid!' as expected
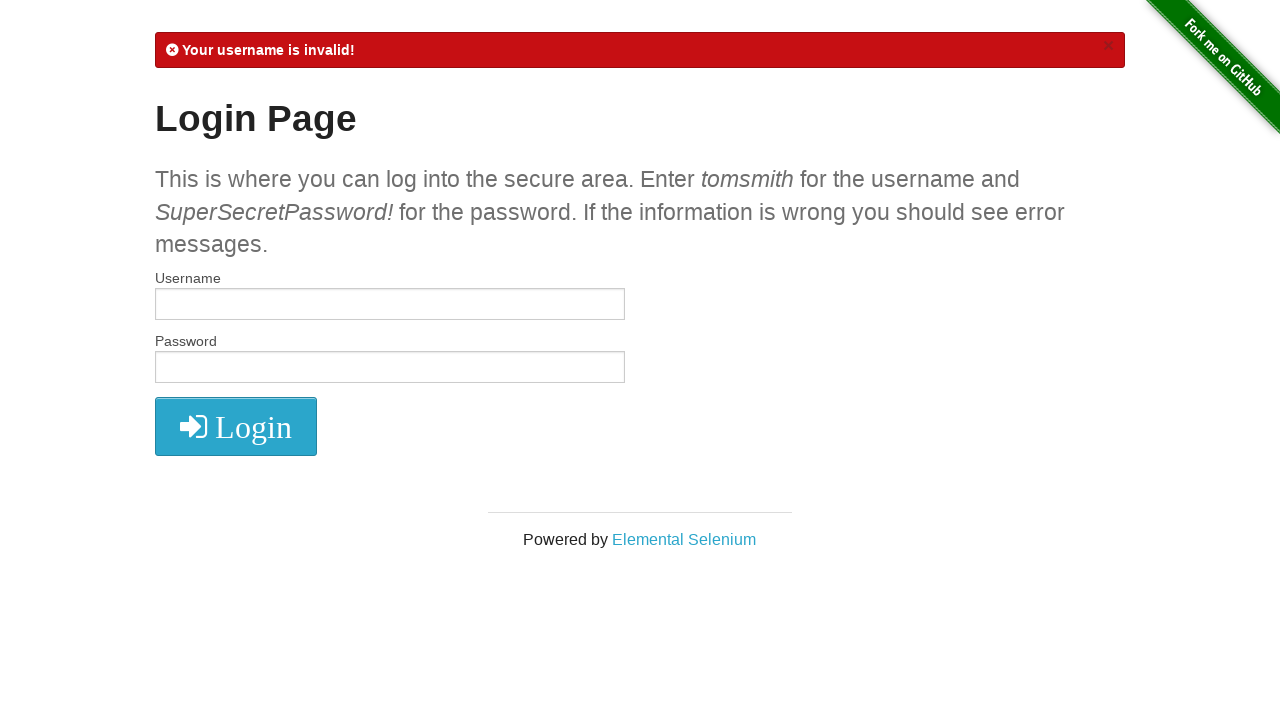

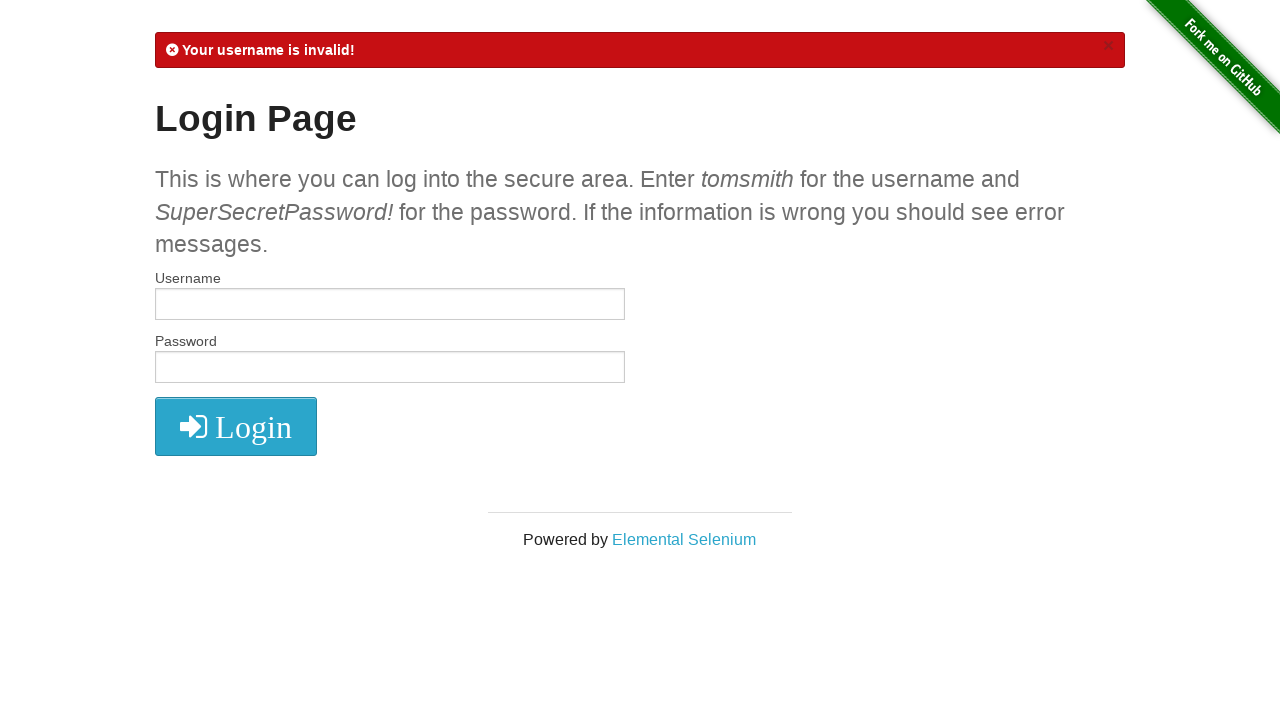